Tests navigating to the Text Box form and entering full name and email

Starting URL: https://demoqa.com

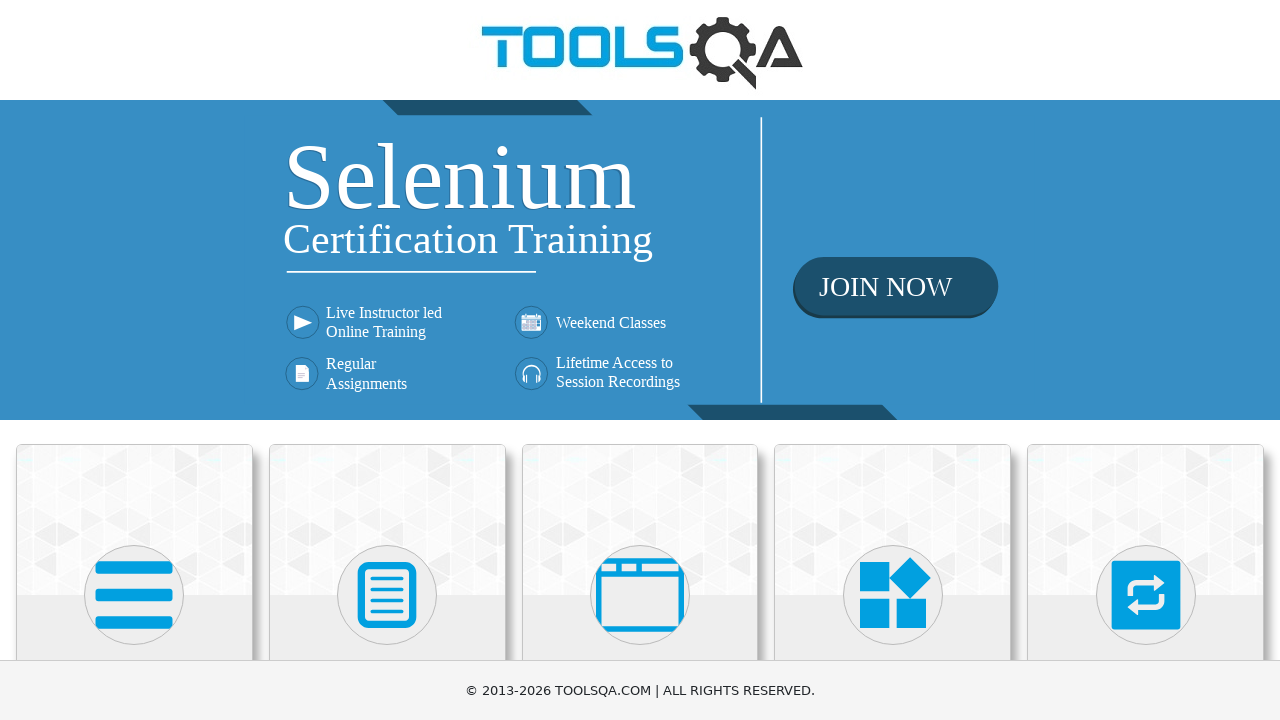

Clicked on Elements menu at (134, 360) on internal:text="Elements"i
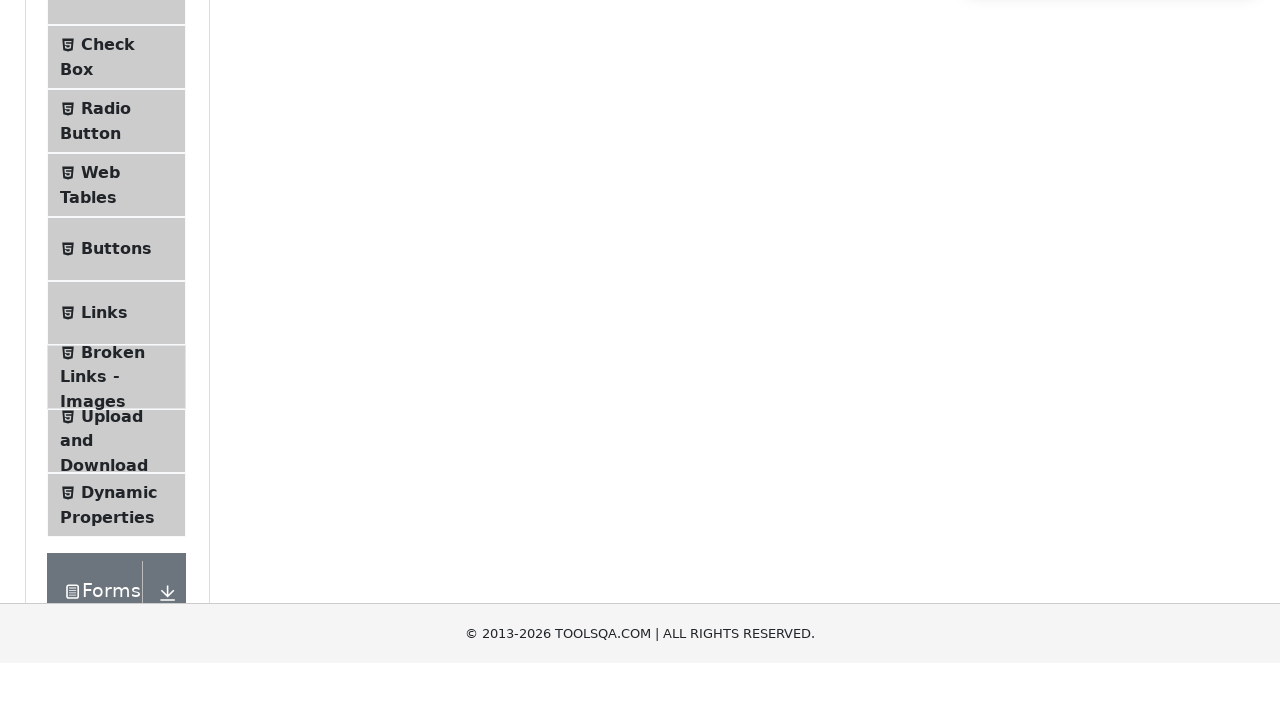

Clicked on Text Box menu item at (119, 261) on internal:text="Text Box"i
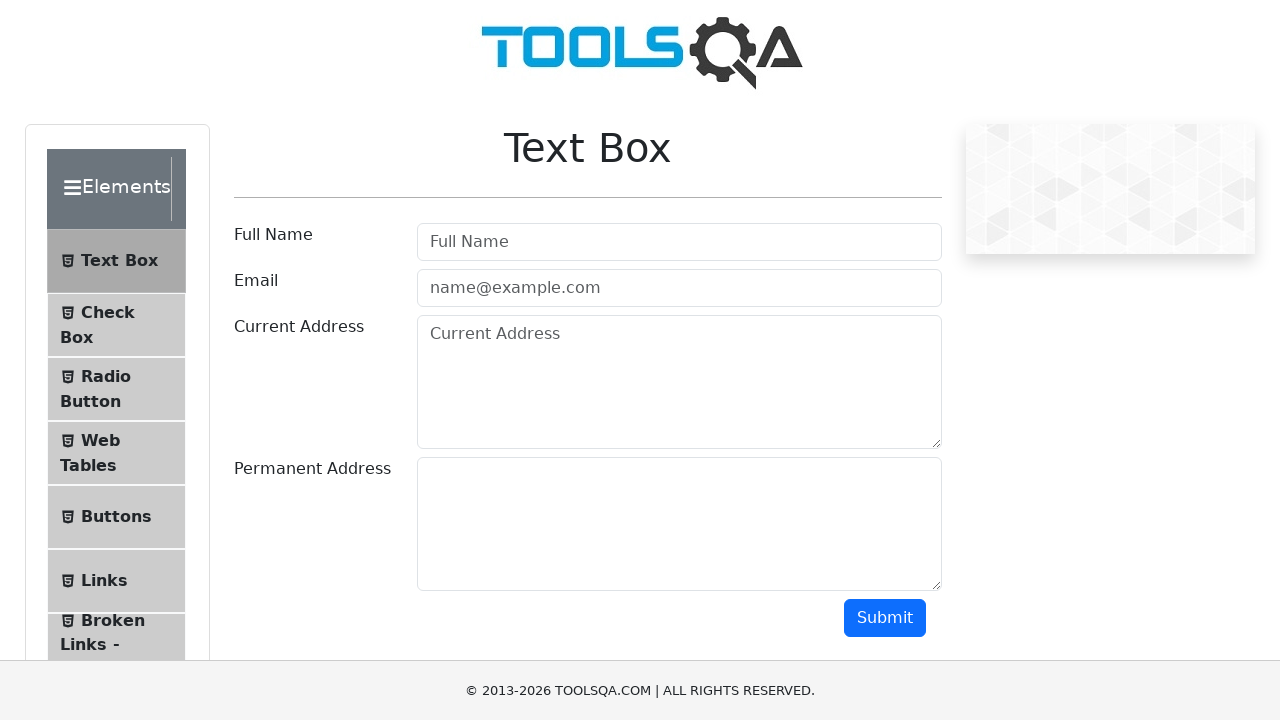

Clicked on Full Name field at (679, 242) on internal:attr=[placeholder="Full Name"i]
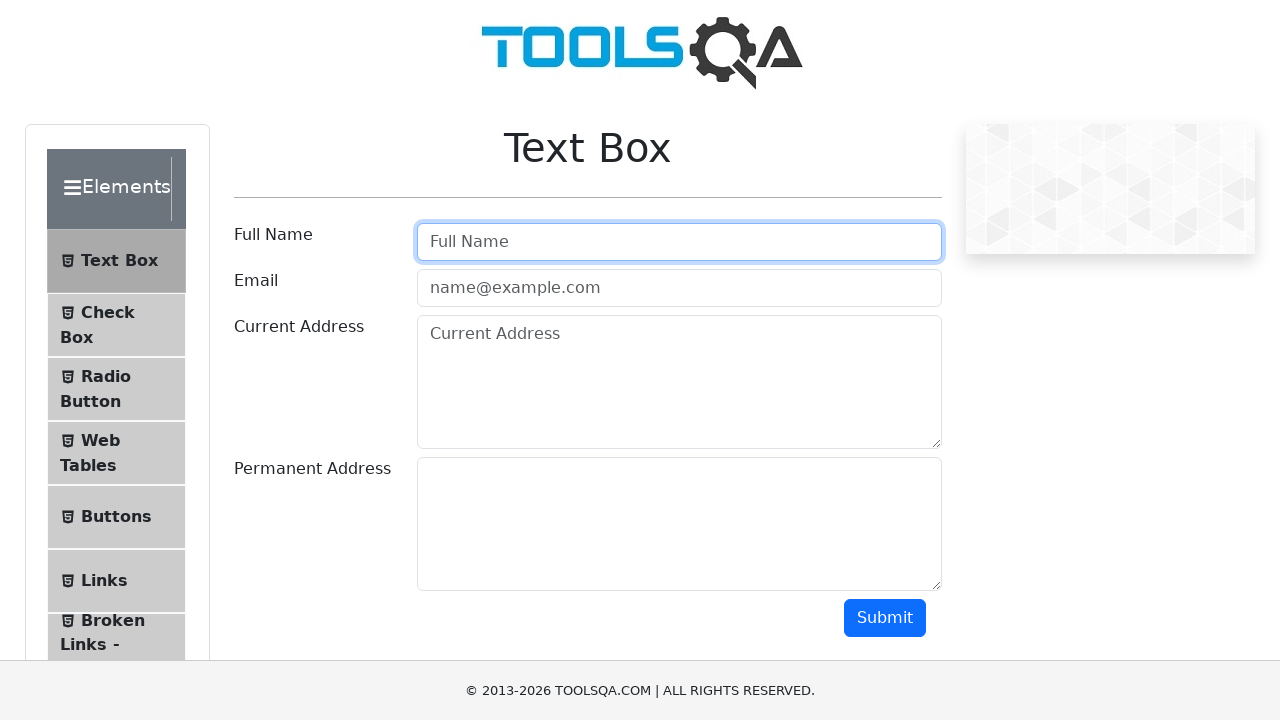

Entered 'Aleks Stef' in Full Name field on internal:attr=[placeholder="Full Name"i]
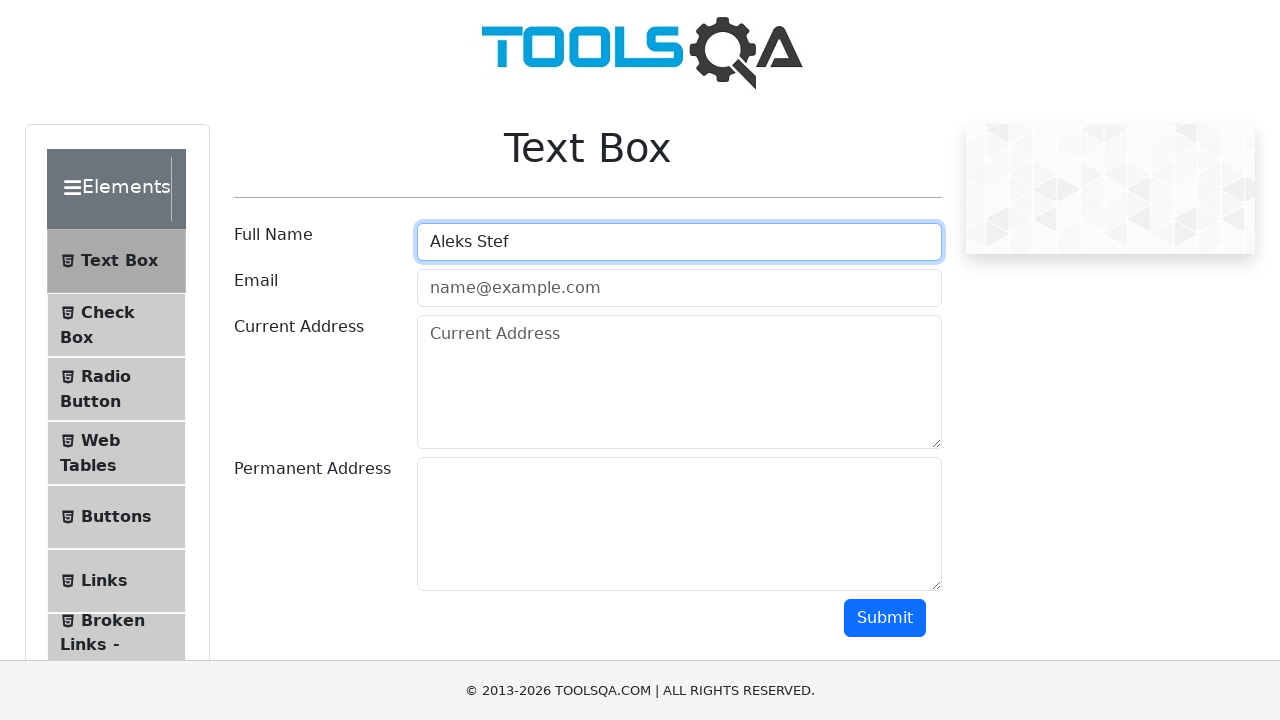

Clicked on Email field at (679, 288) on internal:attr=[placeholder="name@example.com"i]
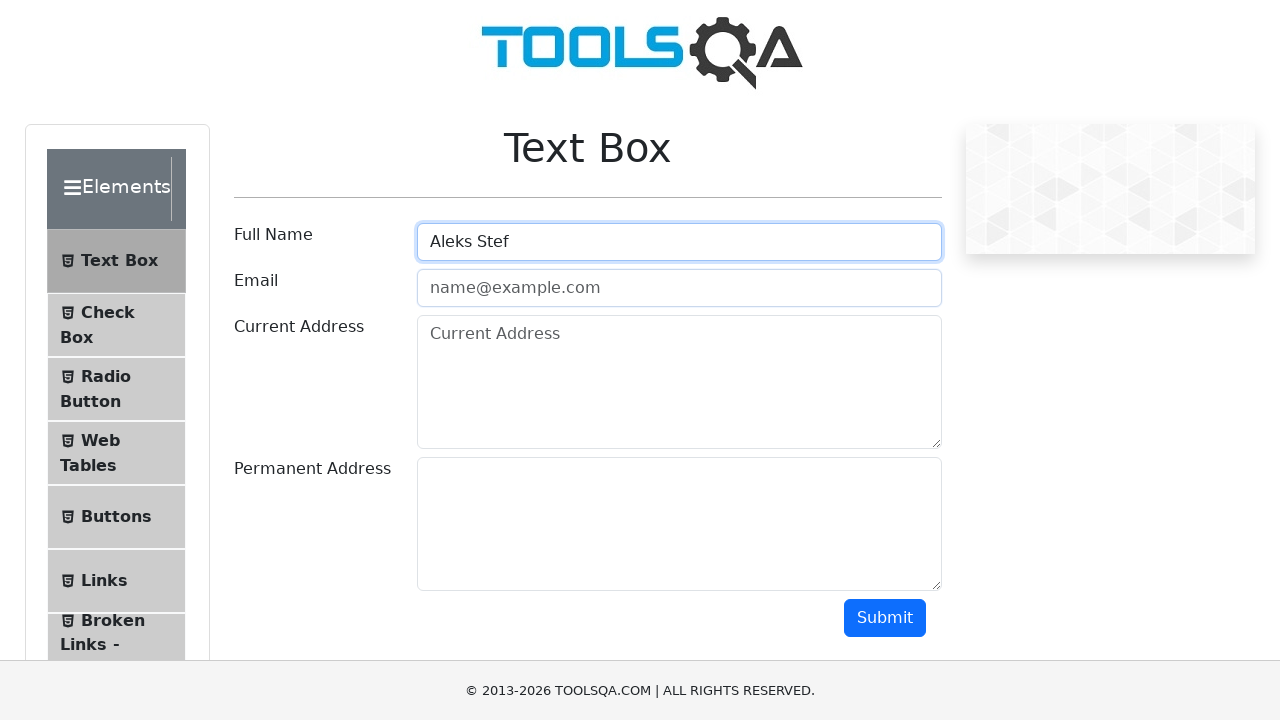

Entered 'astef@mail.com' in Email field on internal:attr=[placeholder="name@example.com"i]
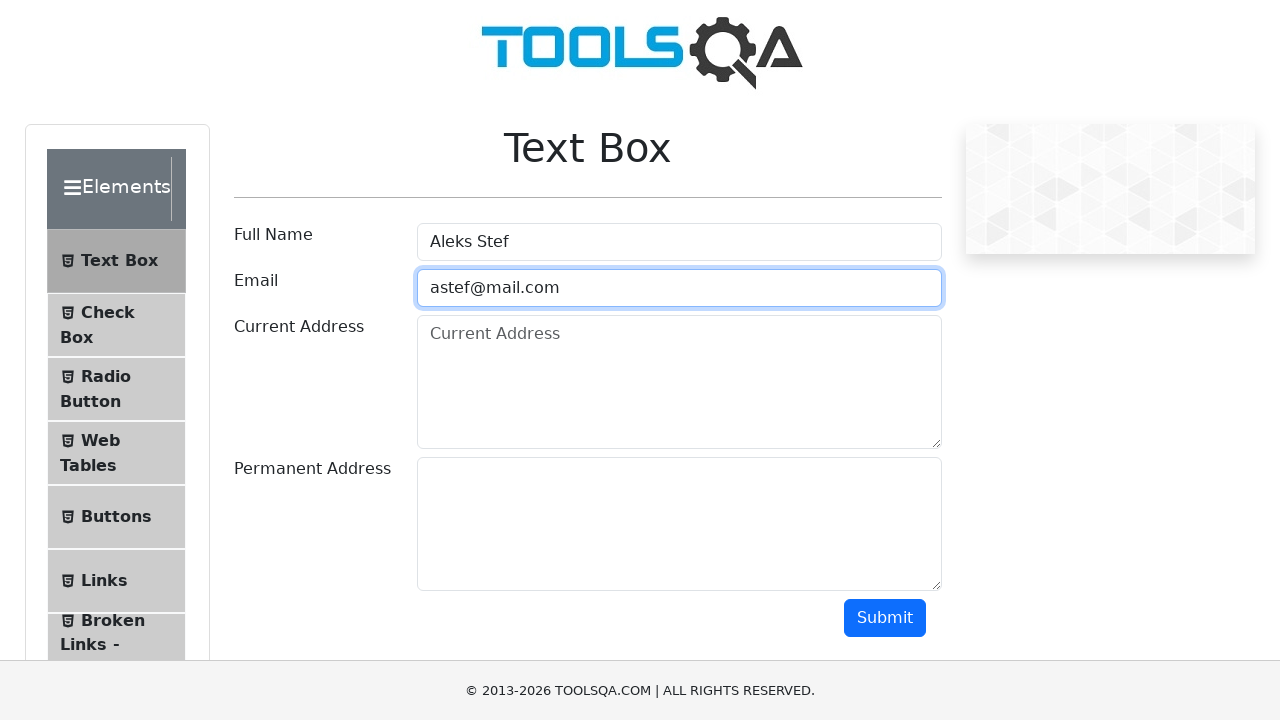

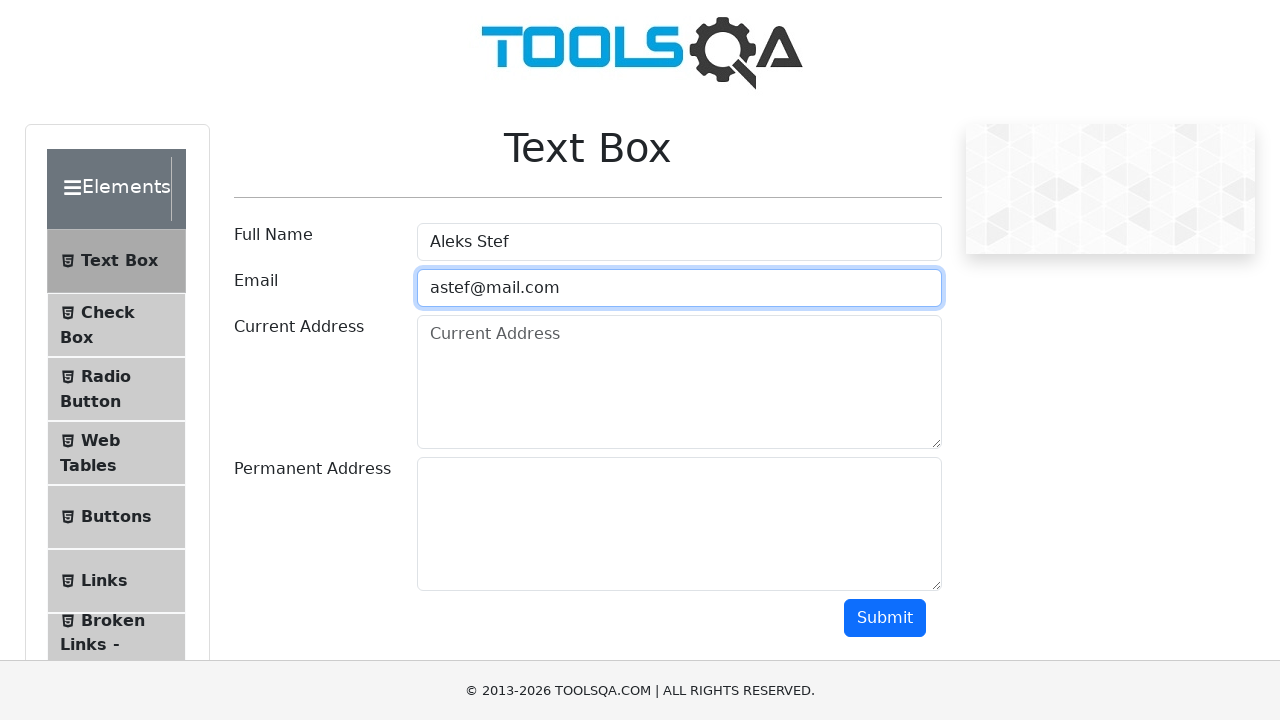